Tests load delay handling by navigating through the site and clicking a button that appears after a delay

Starting URL: http://www.uitestingplayground.com/loaddelay

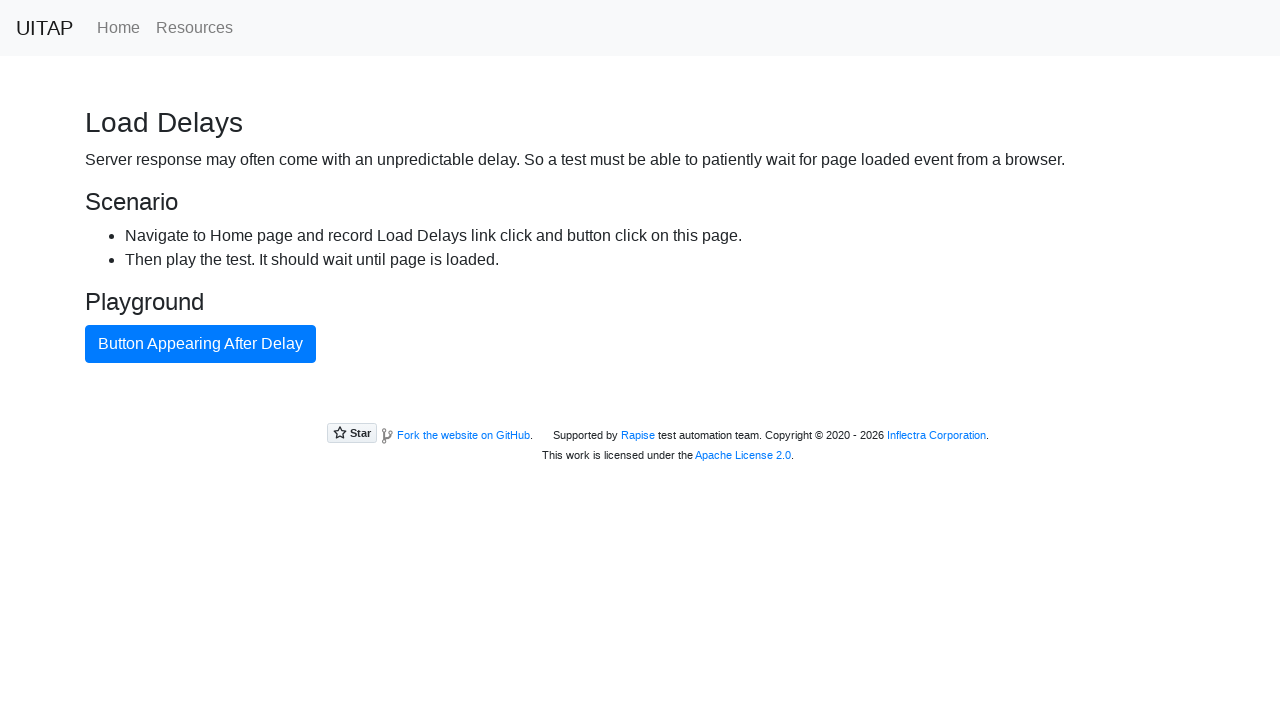

Clicked home page link at (118, 28) on .nav-link[href='/home']
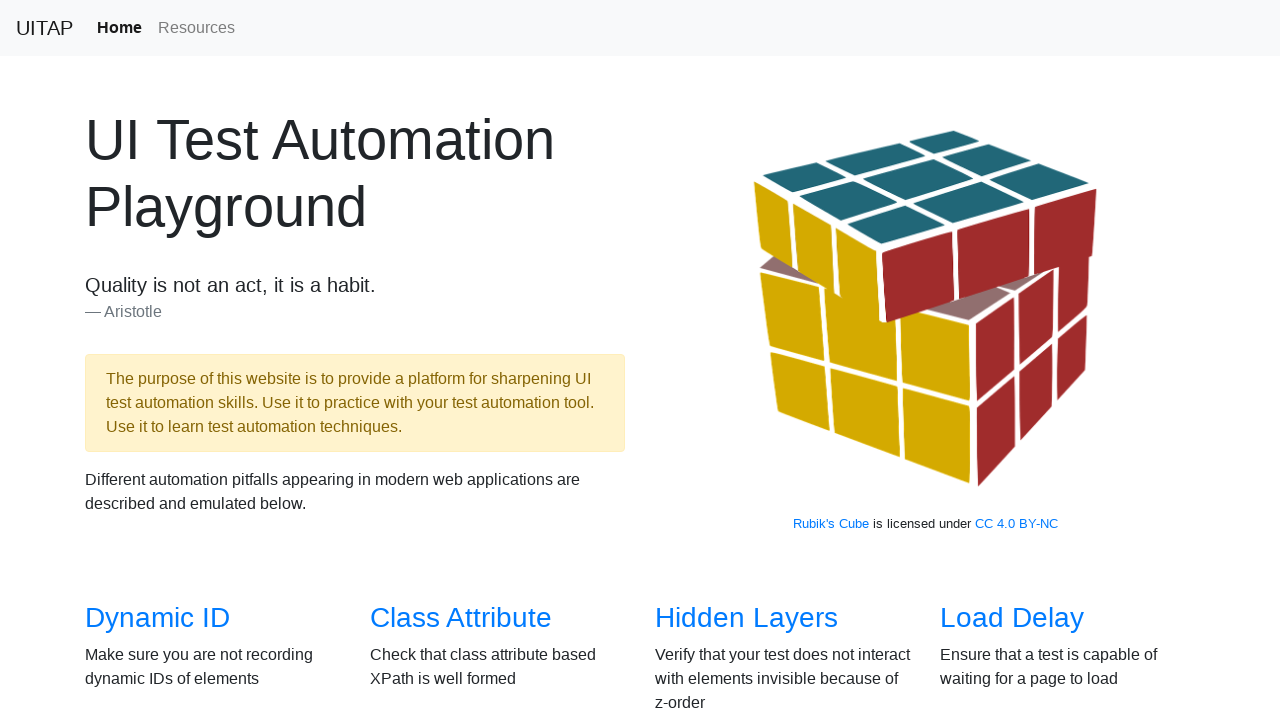

Clicked load delays link to navigate to test page at (1012, 618) on a[href='/loaddelay']
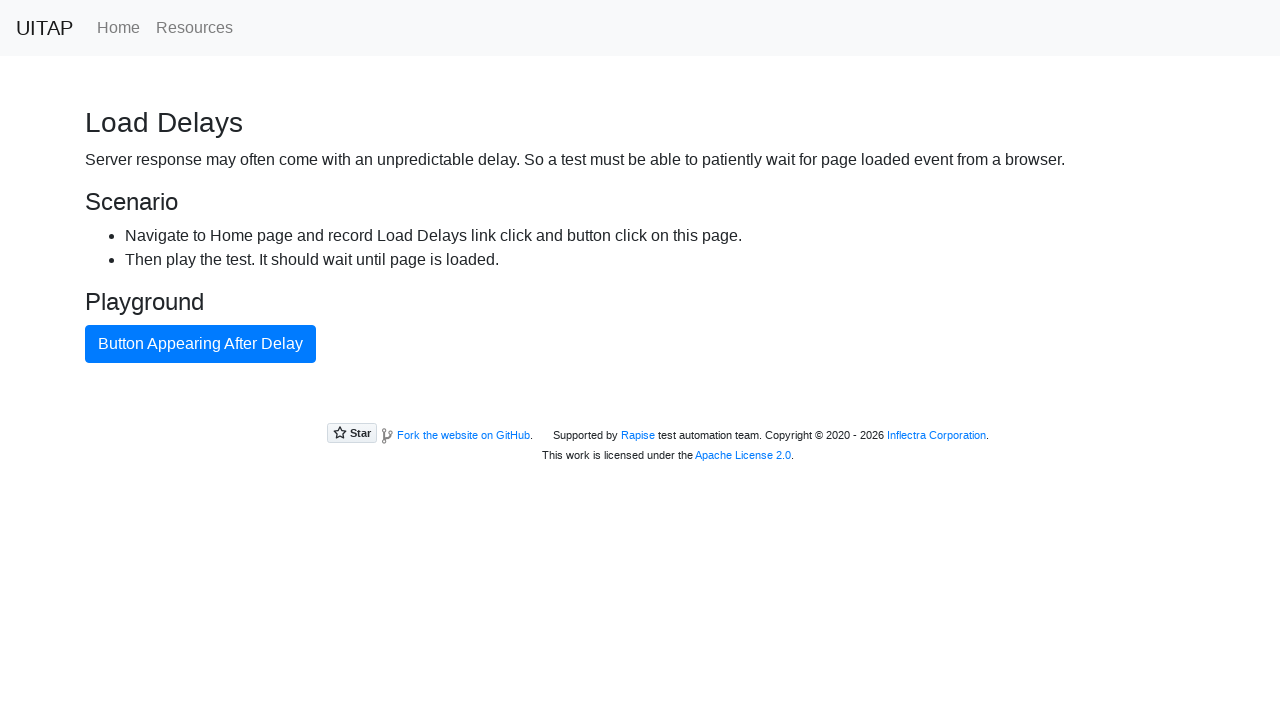

Primary button appeared after load delay
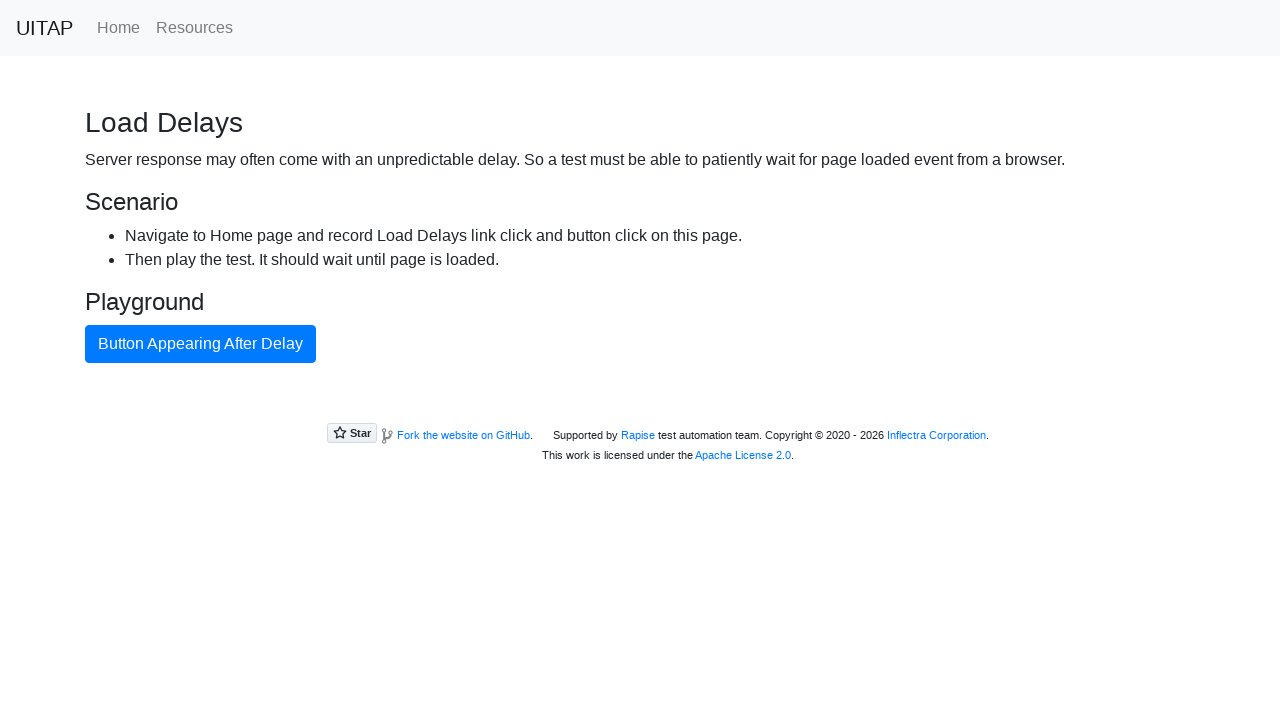

Clicked the delayed primary button at (200, 344) on .btn-primary
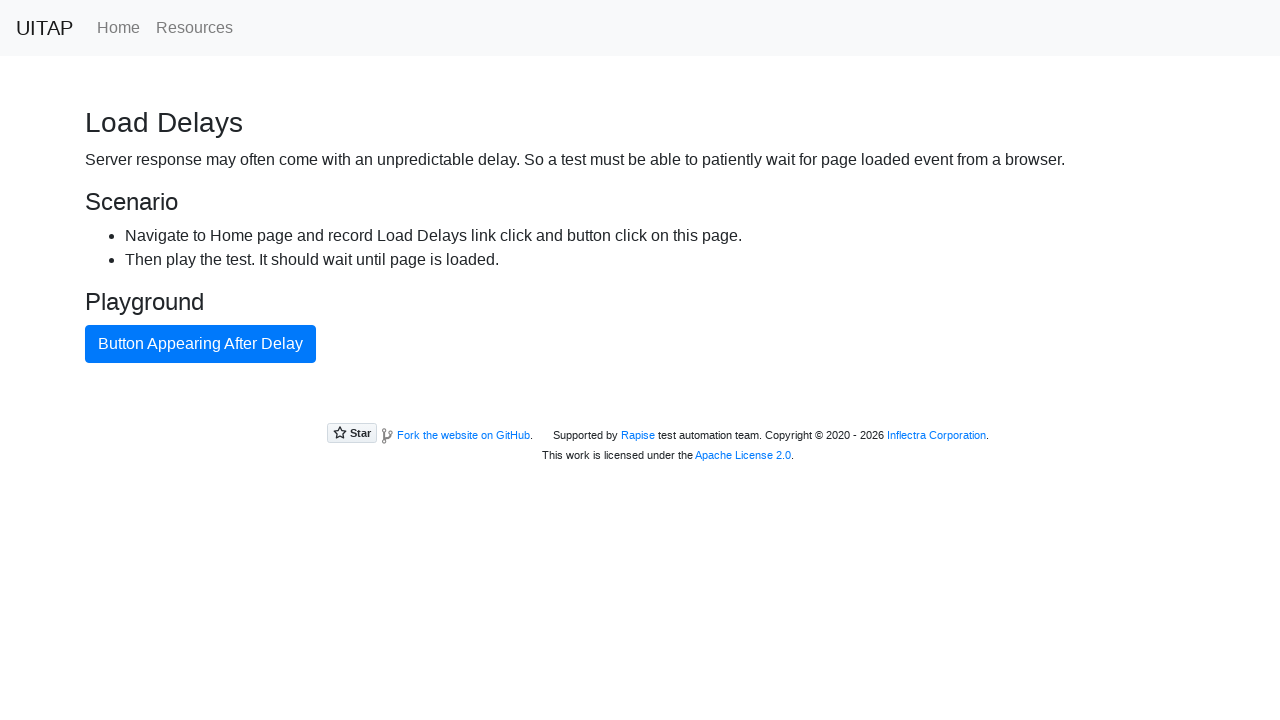

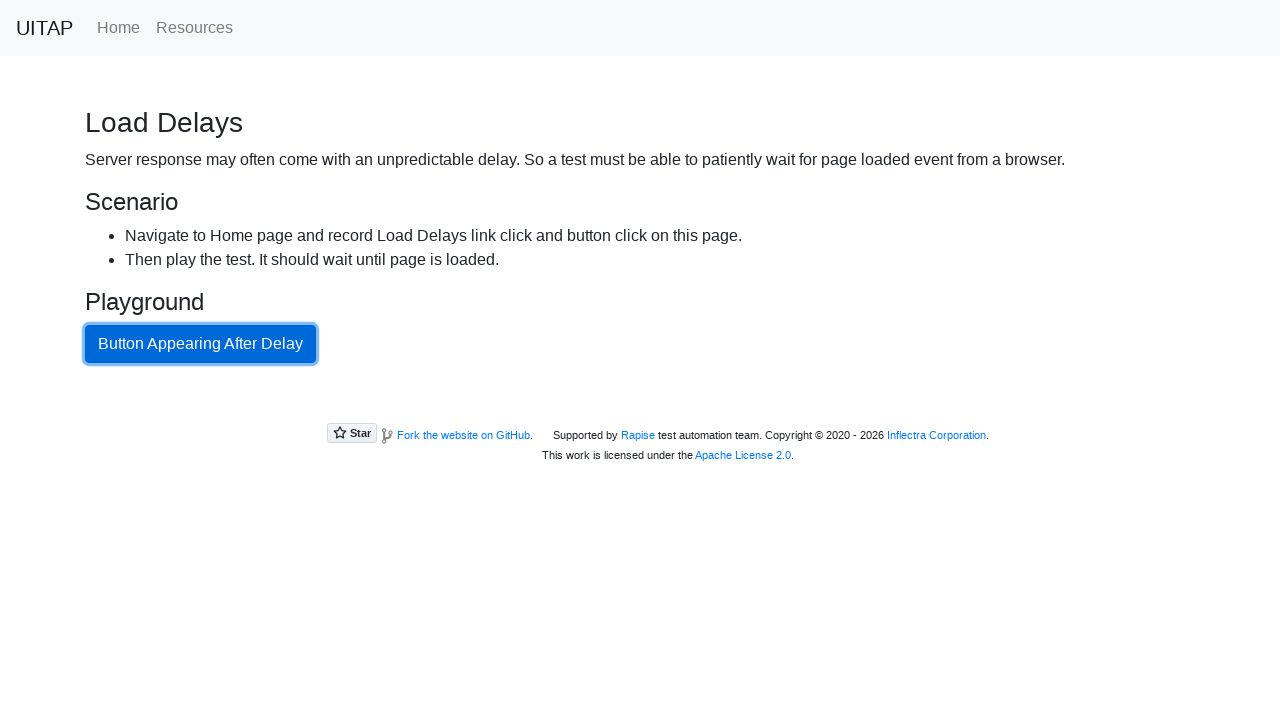